Navigates to the help center section of the website

Starting URL: https://www.alibaba.com/

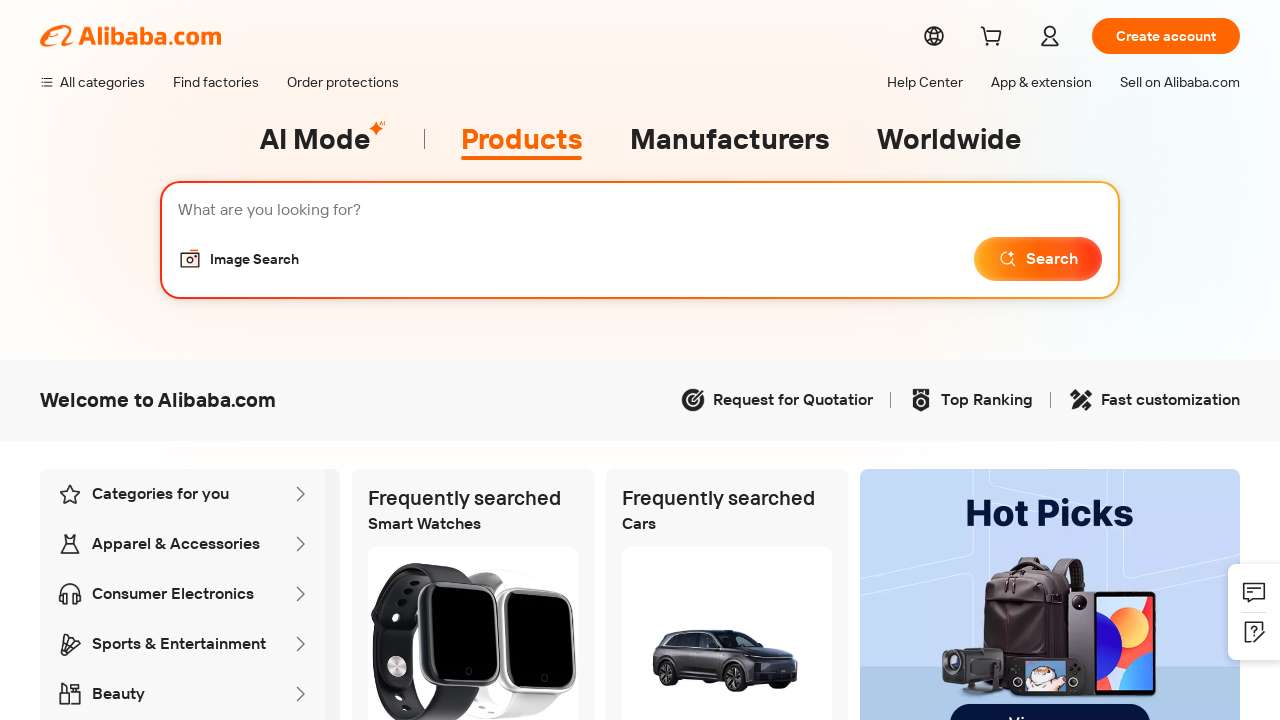

Clicked on Help Center link at (925, 90) on text=Help Center
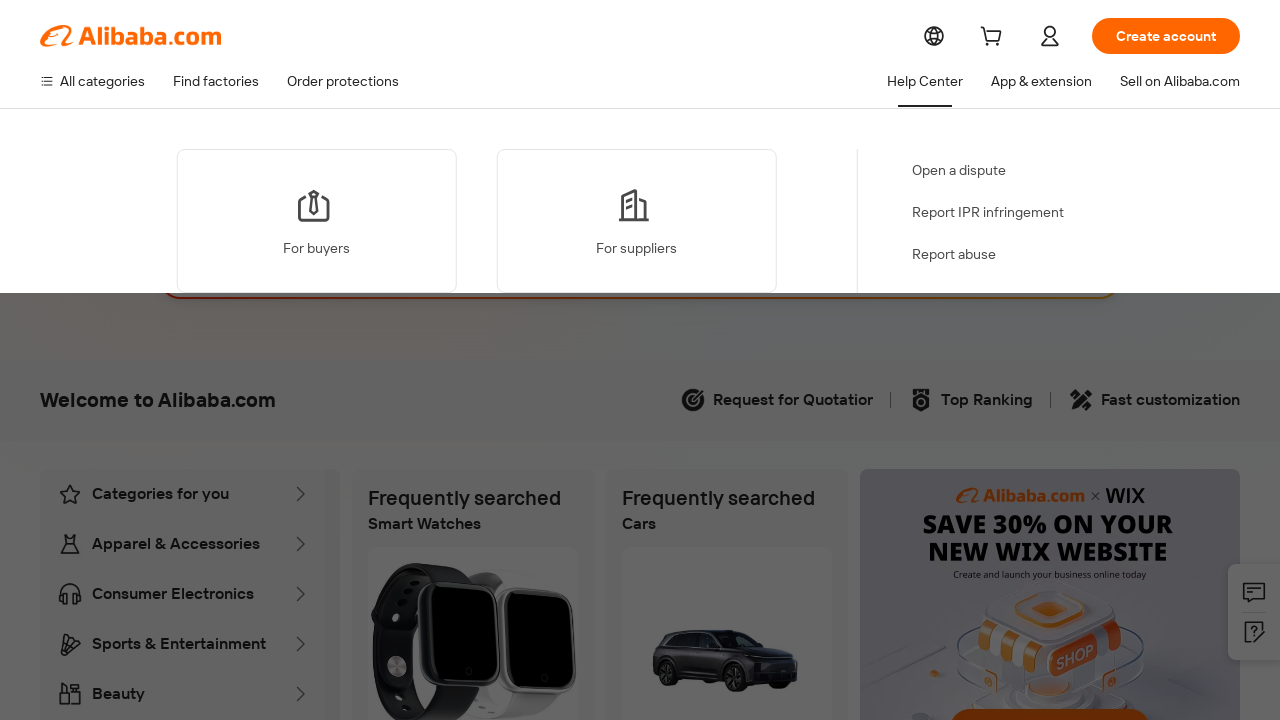

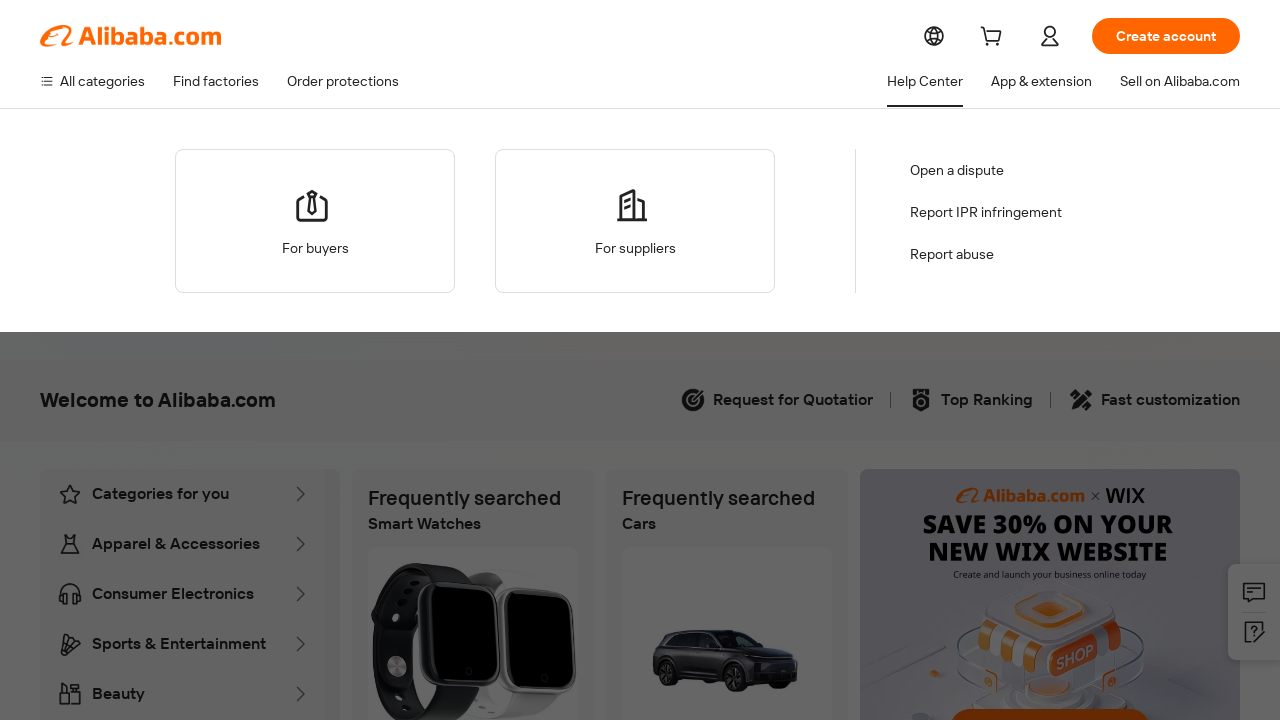